Tests that whitespace is trimmed from edited todo text

Starting URL: https://demo.playwright.dev/todomvc

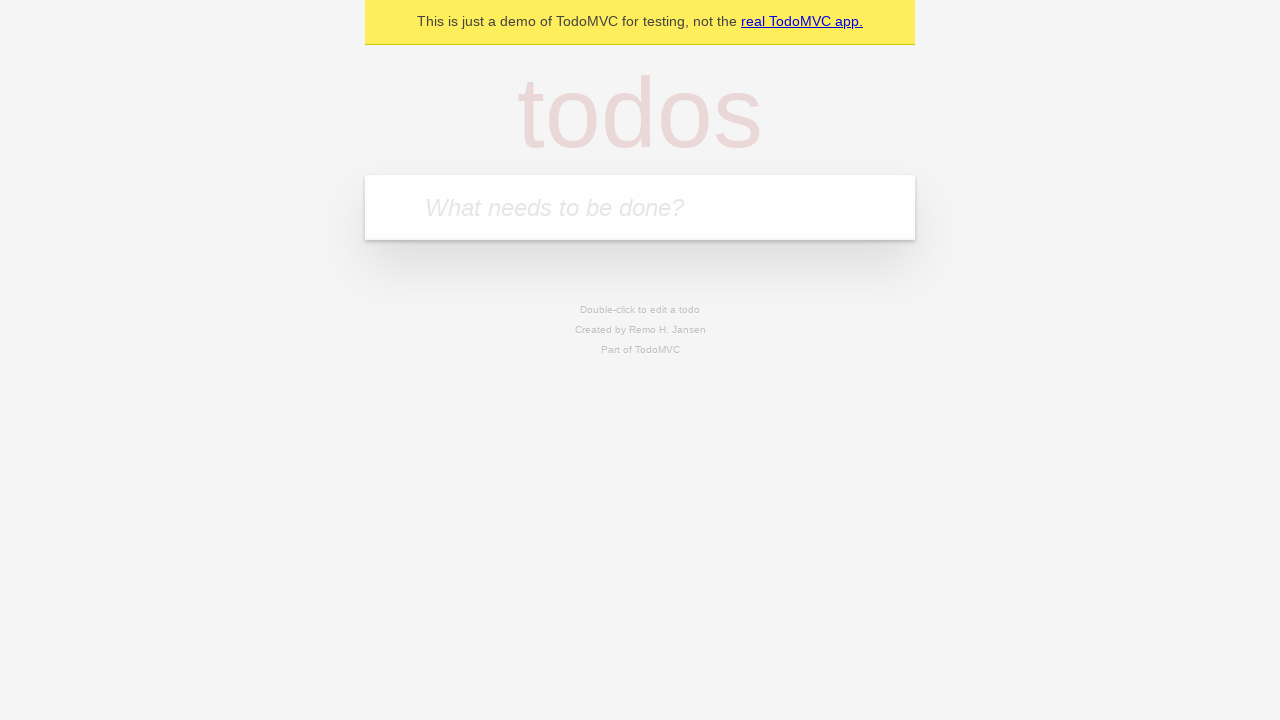

Located the todo input field with placeholder 'What needs to be done?'
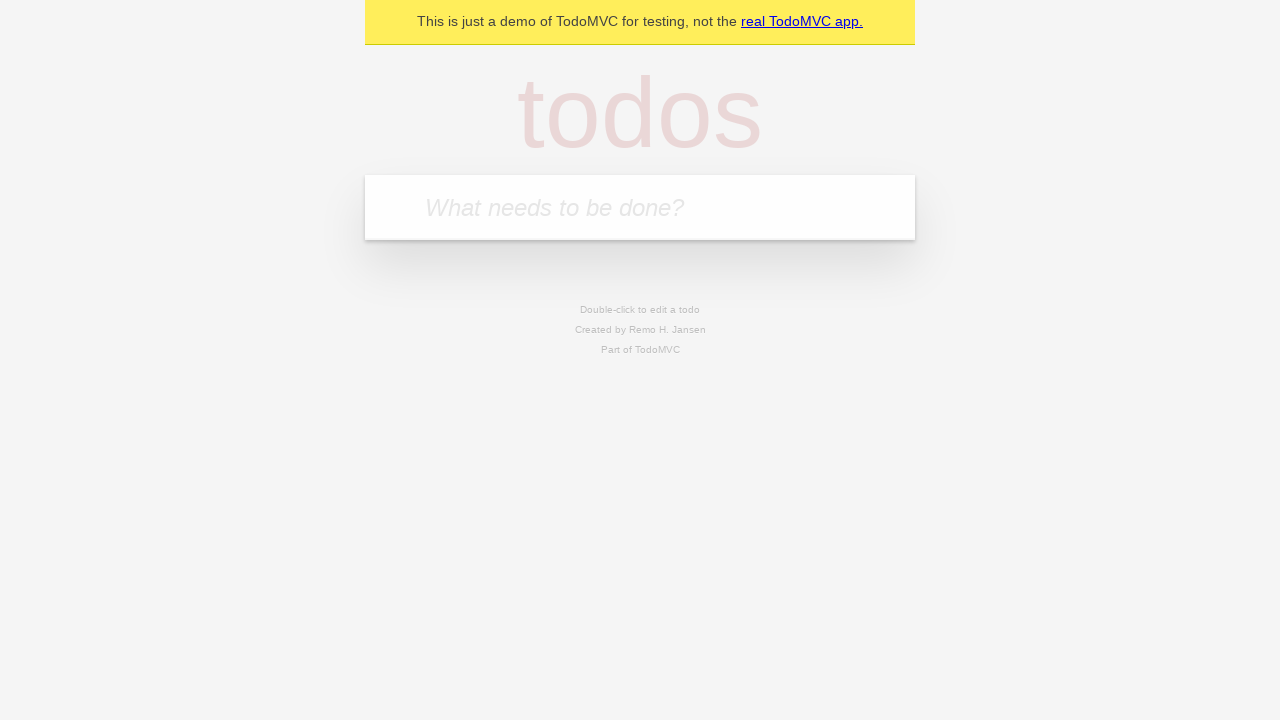

Filled todo input with 'buy some cheese' on internal:attr=[placeholder="What needs to be done?"i]
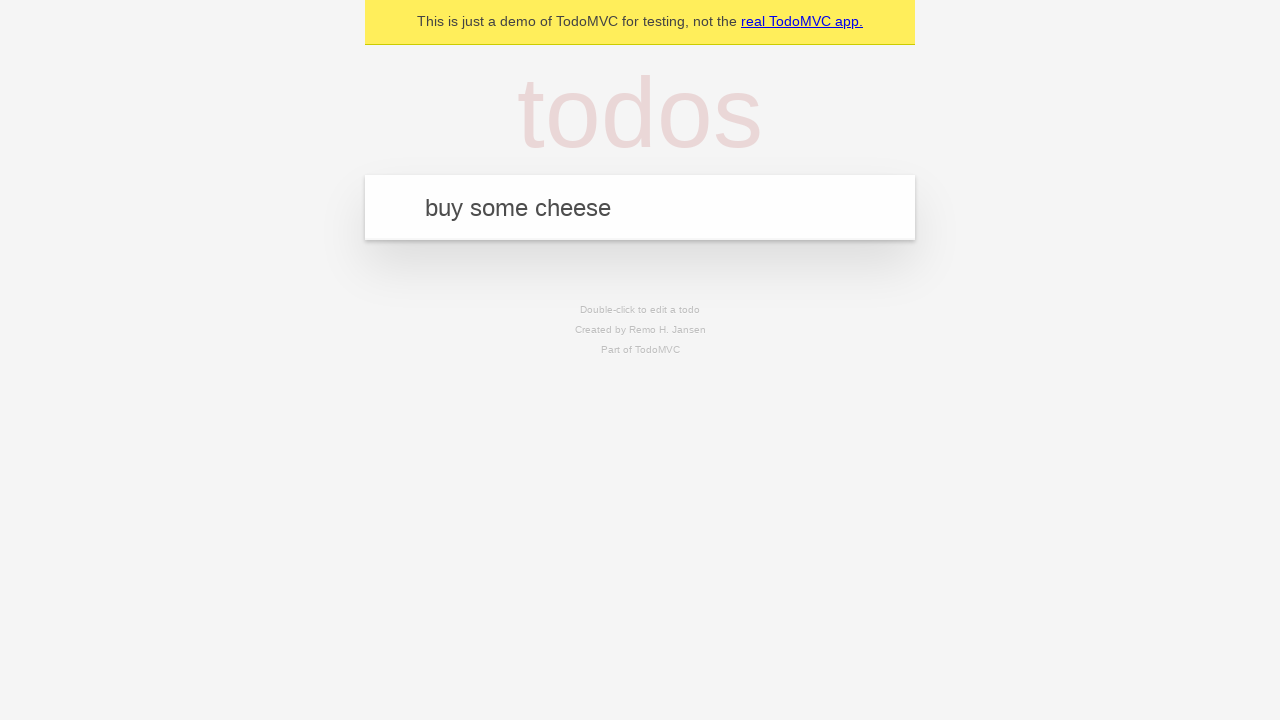

Pressed Enter to create todo 'buy some cheese' on internal:attr=[placeholder="What needs to be done?"i]
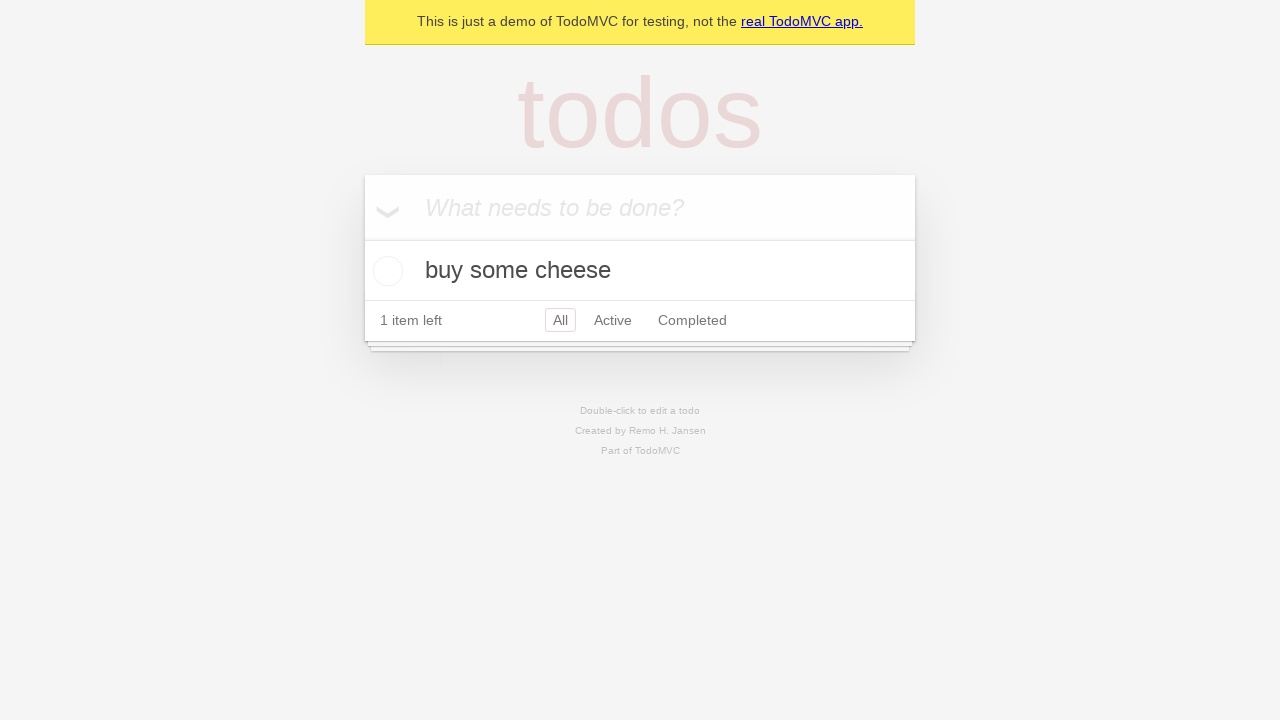

Filled todo input with 'feed the cat' on internal:attr=[placeholder="What needs to be done?"i]
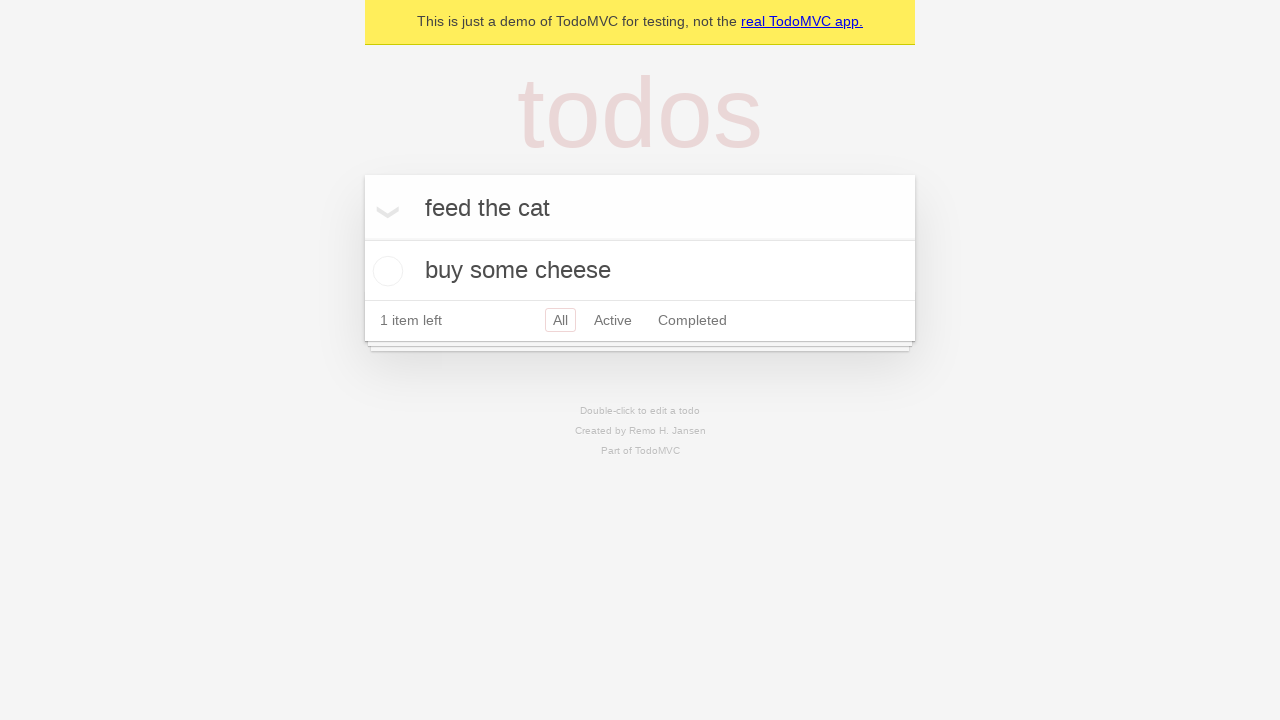

Pressed Enter to create todo 'feed the cat' on internal:attr=[placeholder="What needs to be done?"i]
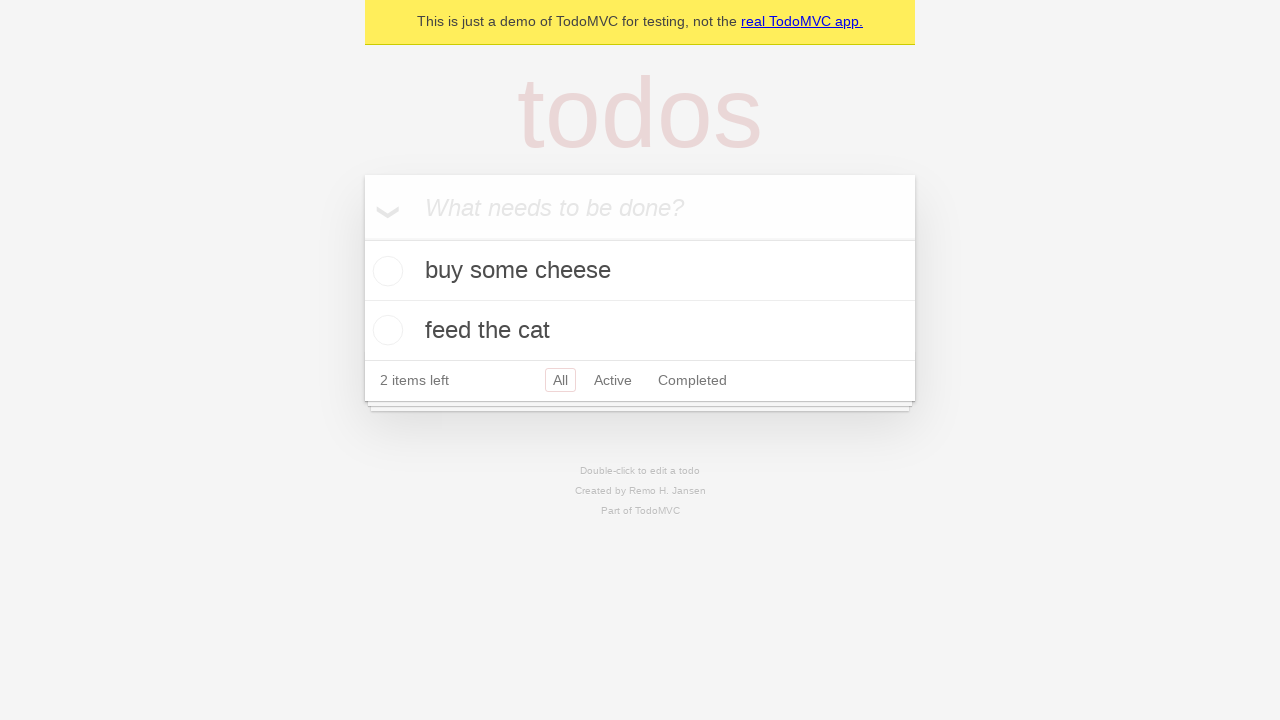

Filled todo input with 'book a doctors appointment' on internal:attr=[placeholder="What needs to be done?"i]
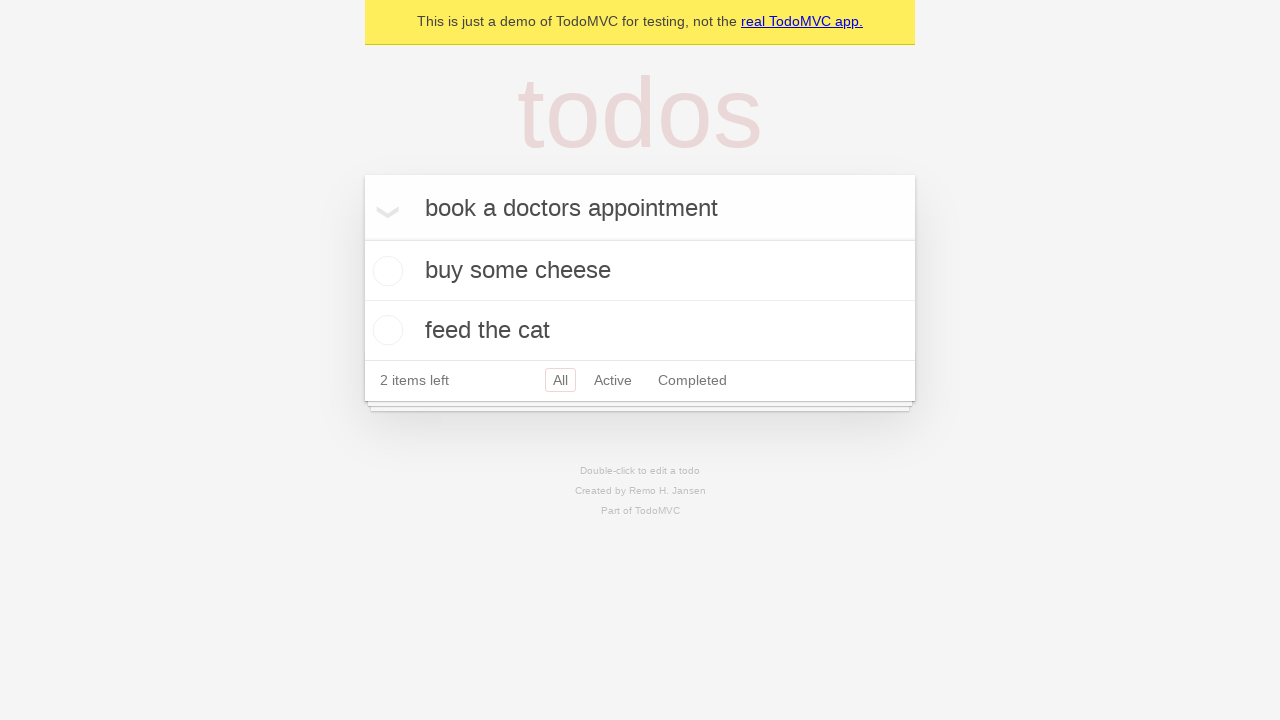

Pressed Enter to create todo 'book a doctors appointment' on internal:attr=[placeholder="What needs to be done?"i]
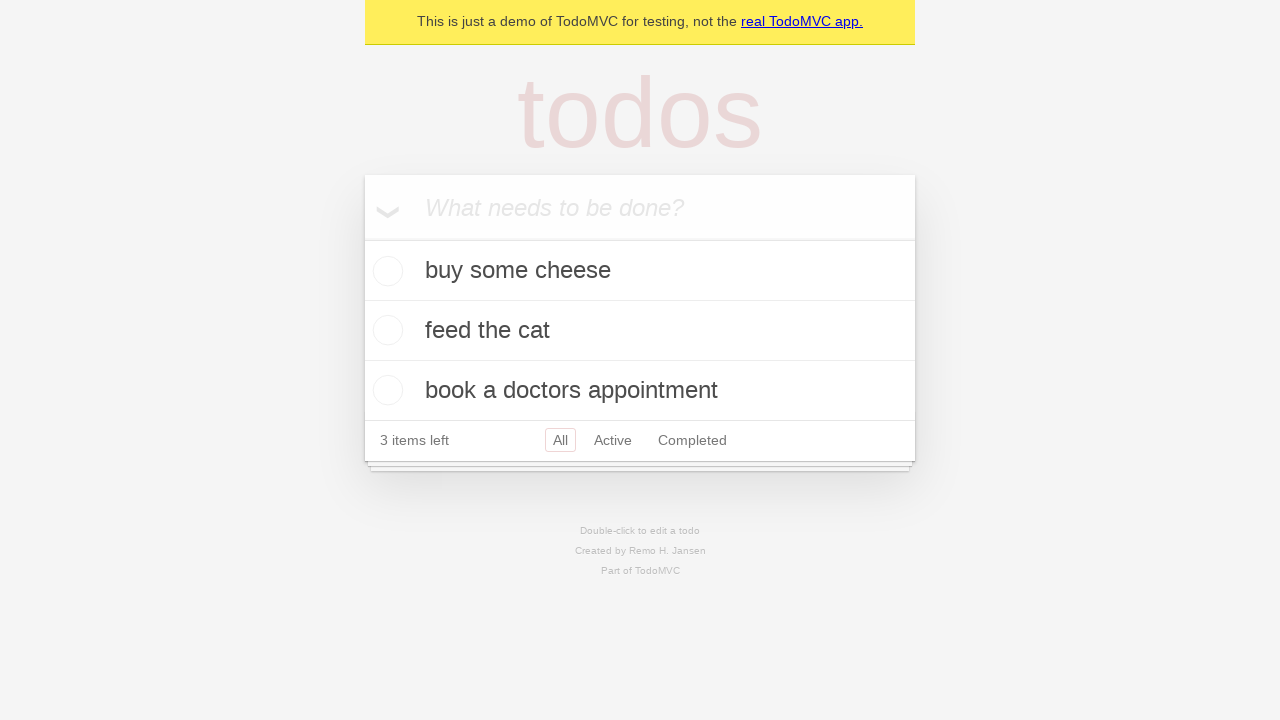

Waited for all 3 todos to appear in the list
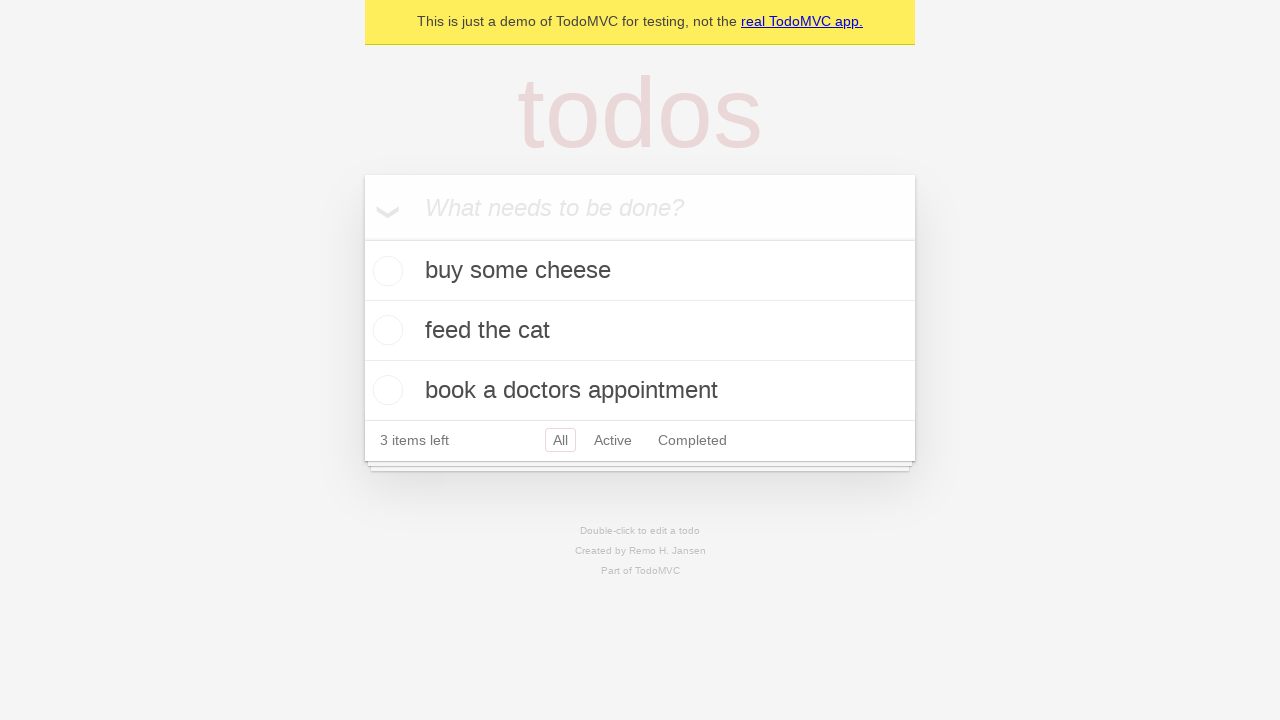

Located the second todo item
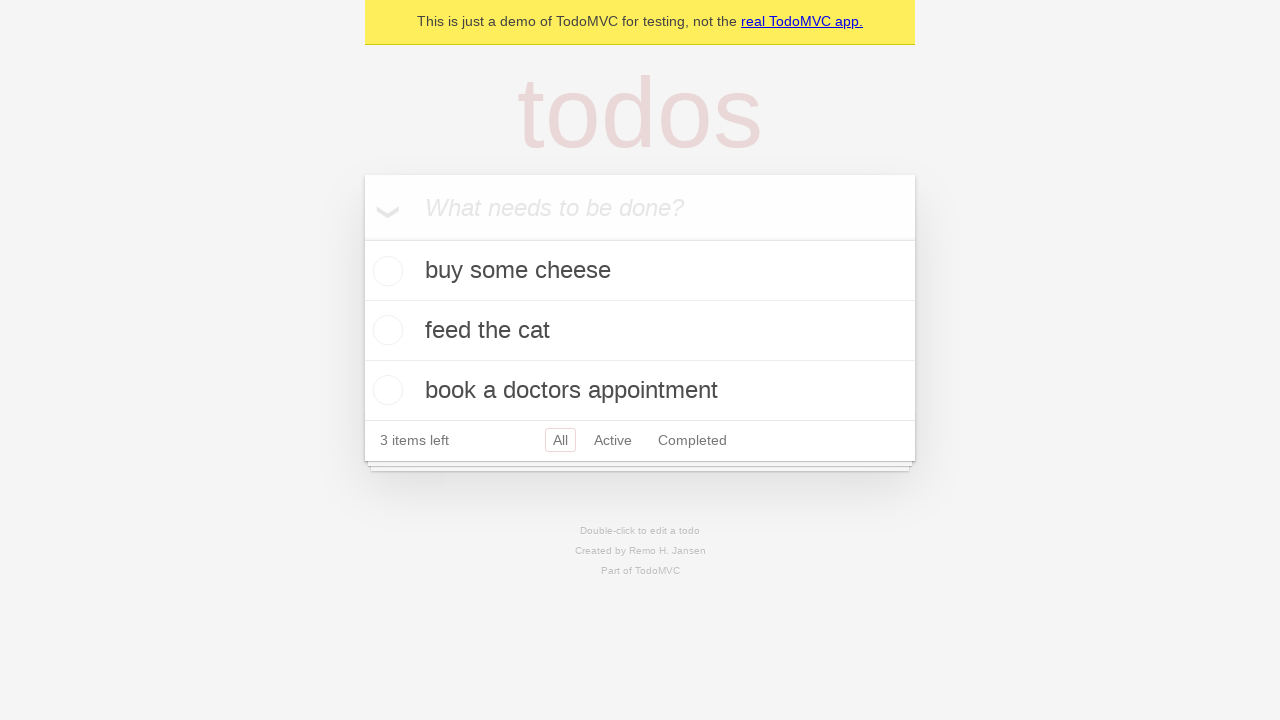

Double-clicked the second todo to enter edit mode at (640, 331) on internal:testid=[data-testid="todo-item"s] >> nth=1
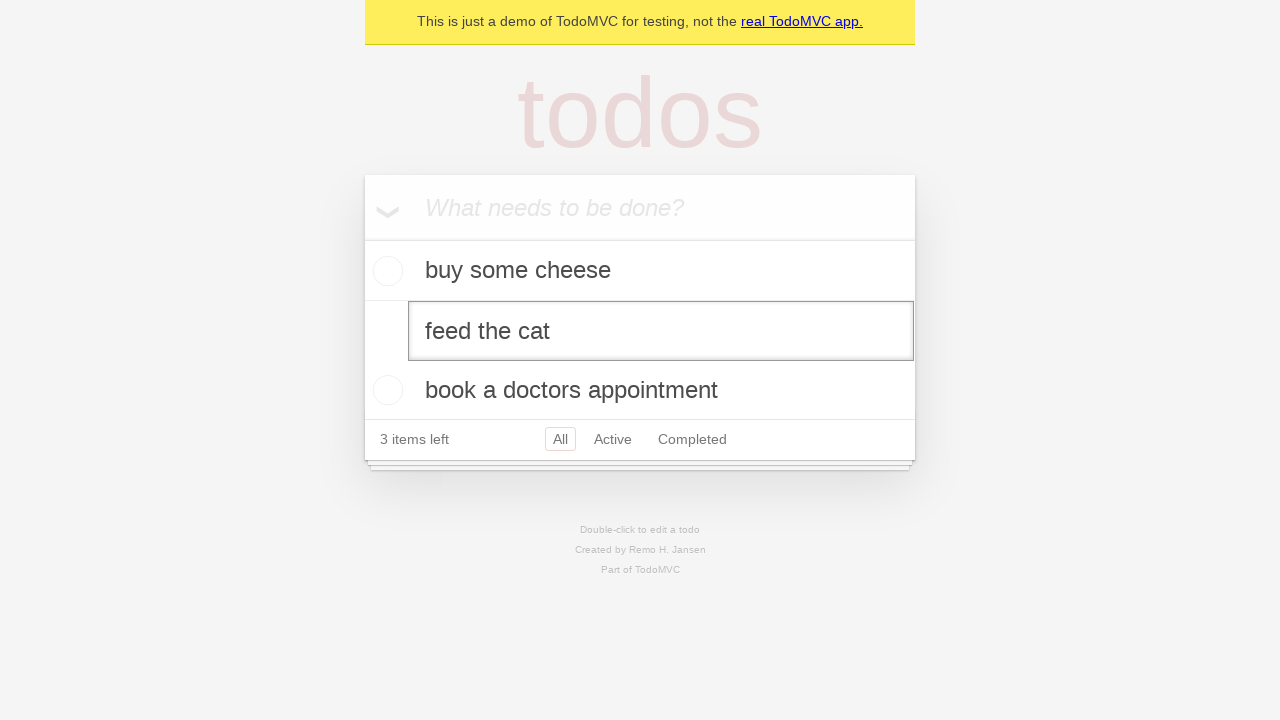

Located the edit input field
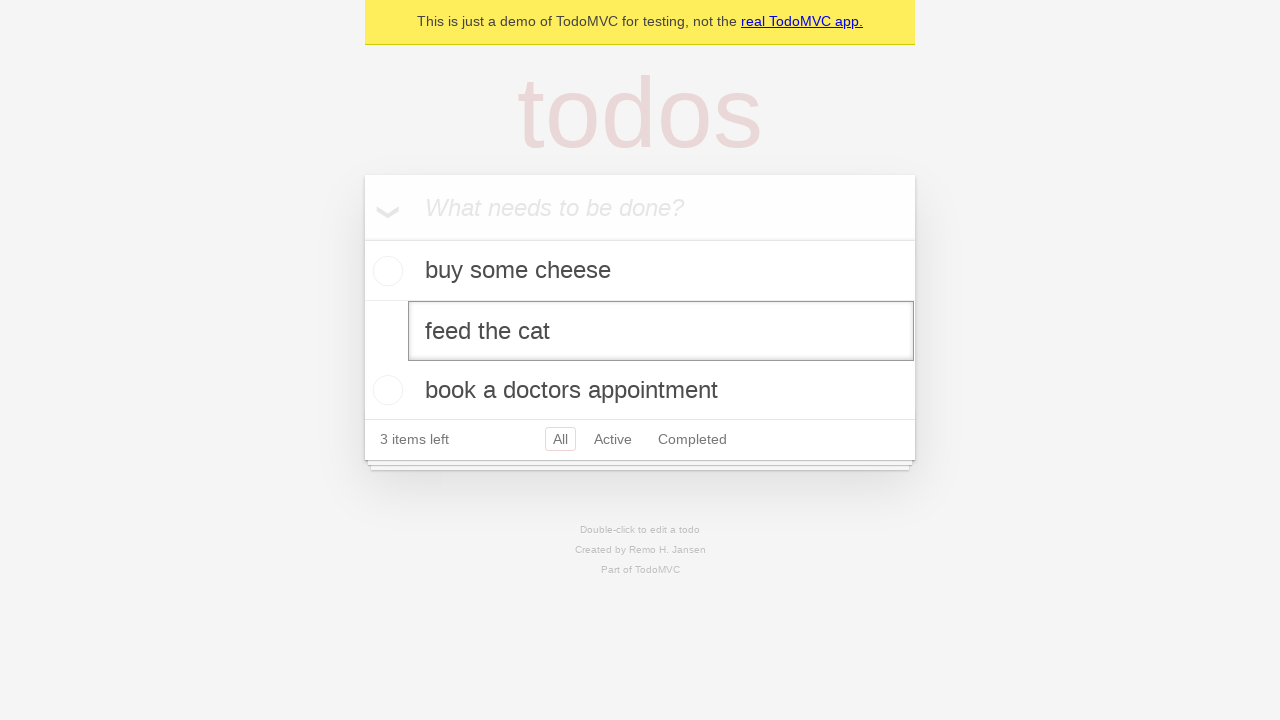

Filled edit input with text containing leading and trailing whitespace on internal:testid=[data-testid="todo-item"s] >> nth=1 >> internal:role=textbox[nam
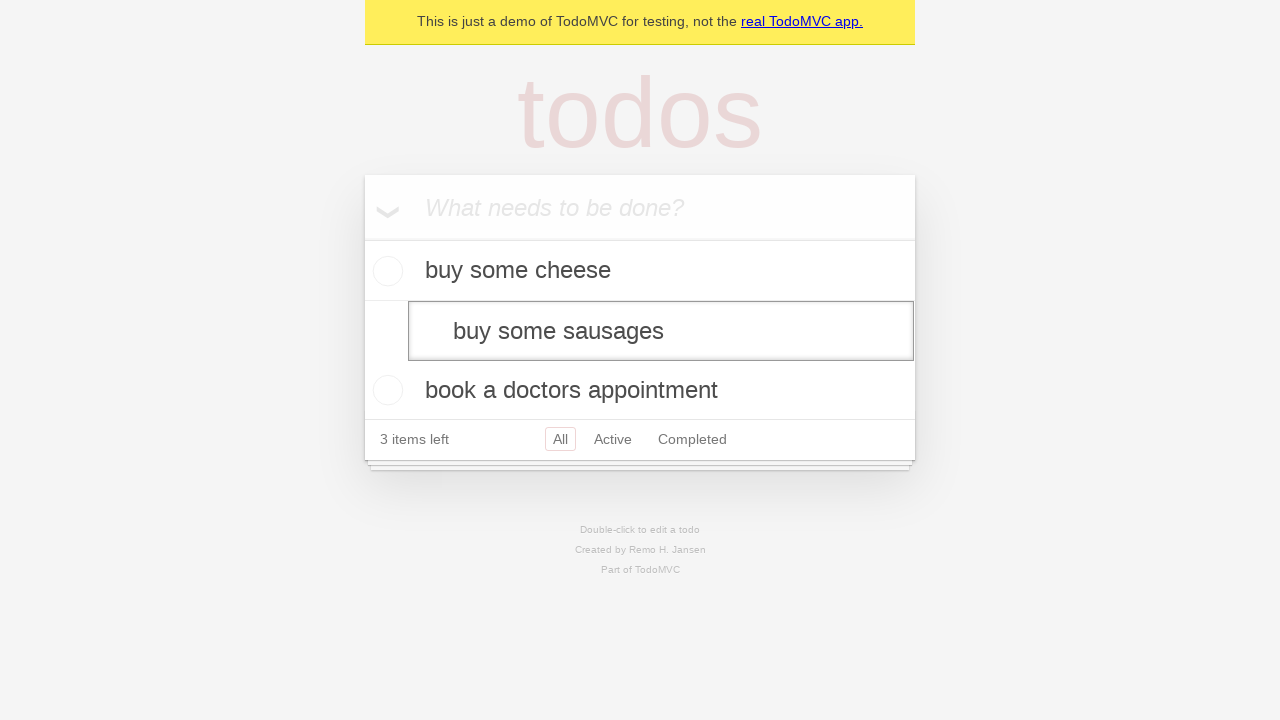

Pressed Enter to submit the edited todo text, testing that whitespace is trimmed on internal:testid=[data-testid="todo-item"s] >> nth=1 >> internal:role=textbox[nam
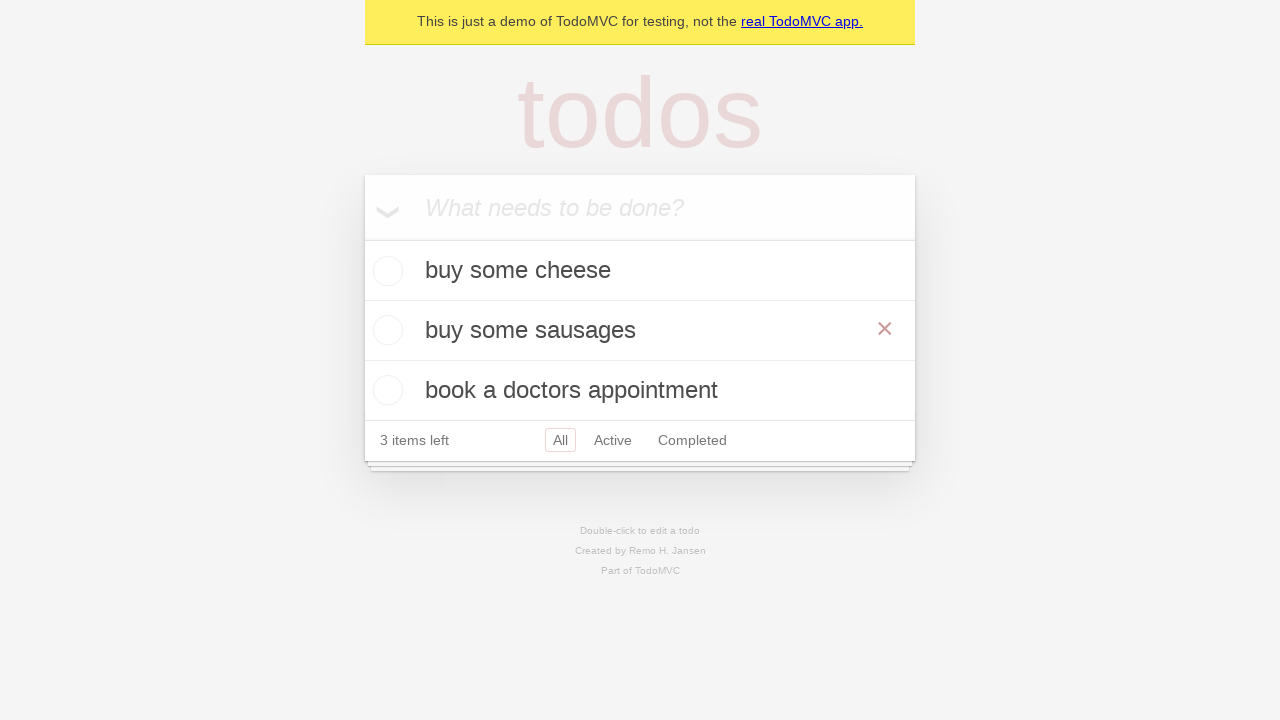

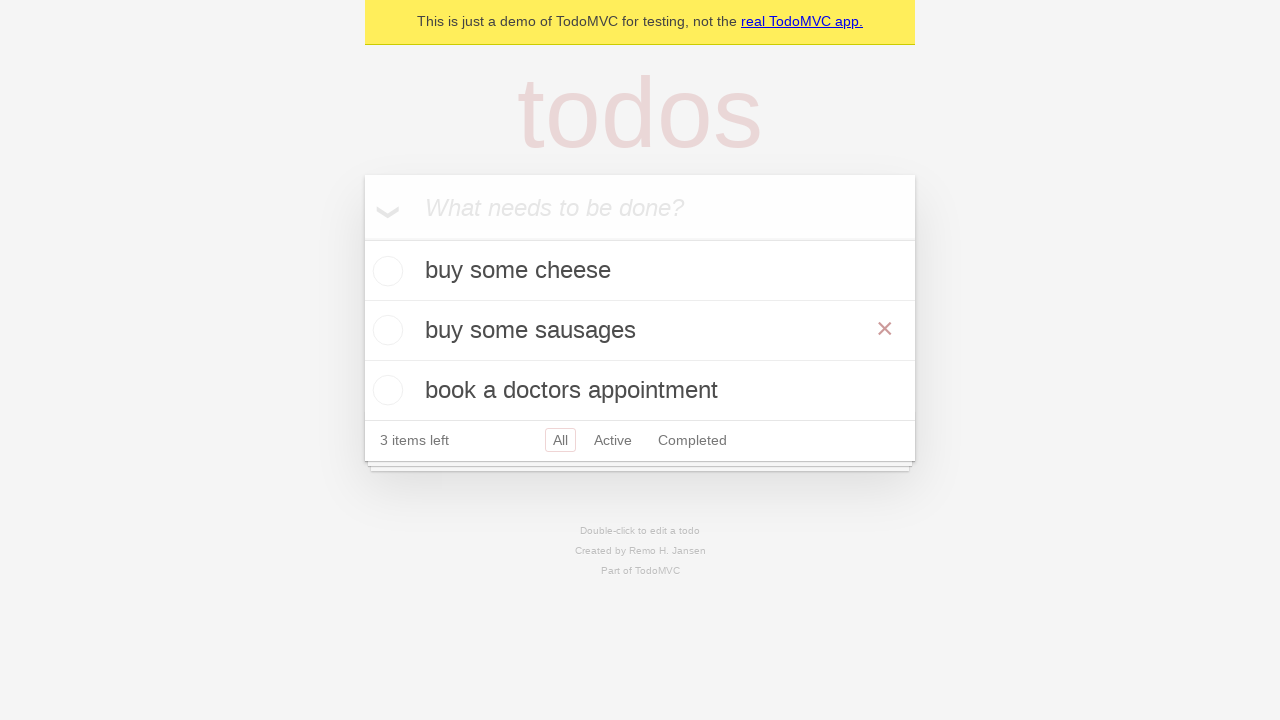